Tests dynamic controls on a page by toggling checkbox visibility and input field enable/disable states

Starting URL: http://the-internet.herokuapp.com/dynamic_controls

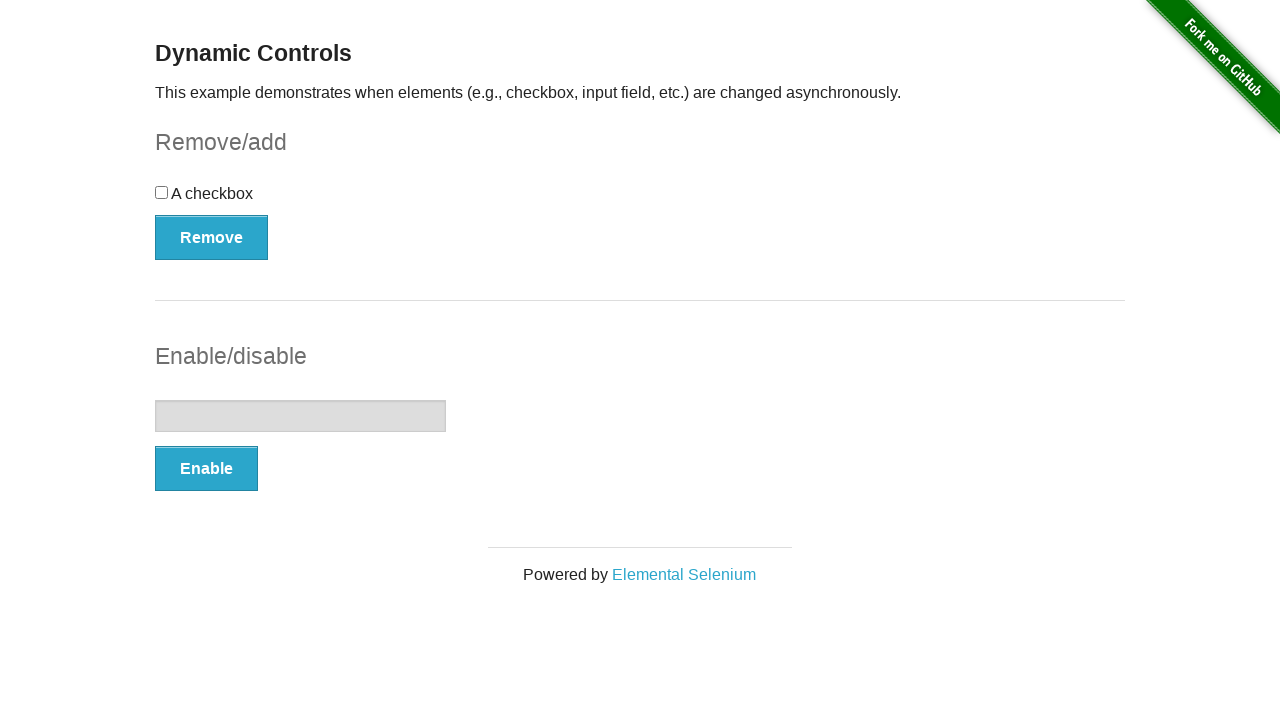

Clicked checkbox to toggle its state at (162, 192) on xpath=//*[@id='checkbox']/input
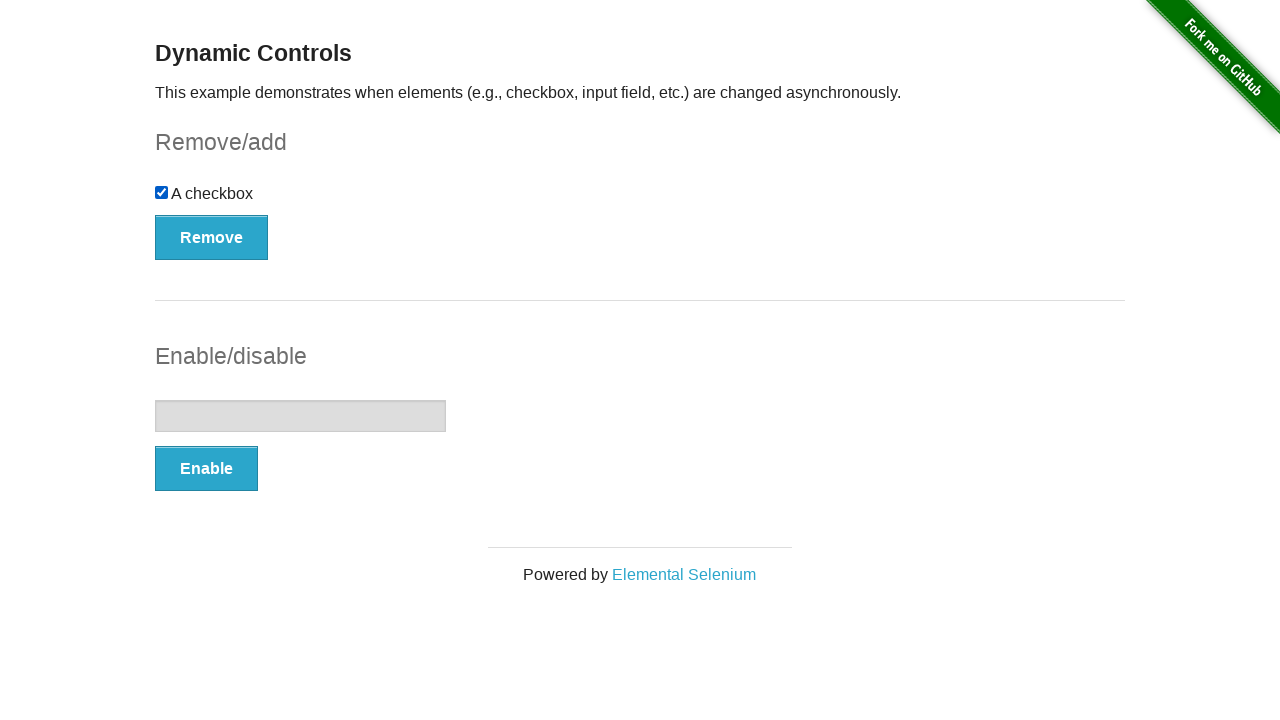

Clicked Remove button to hide checkbox at (212, 237) on xpath=//*[@id='checkbox-example']/button
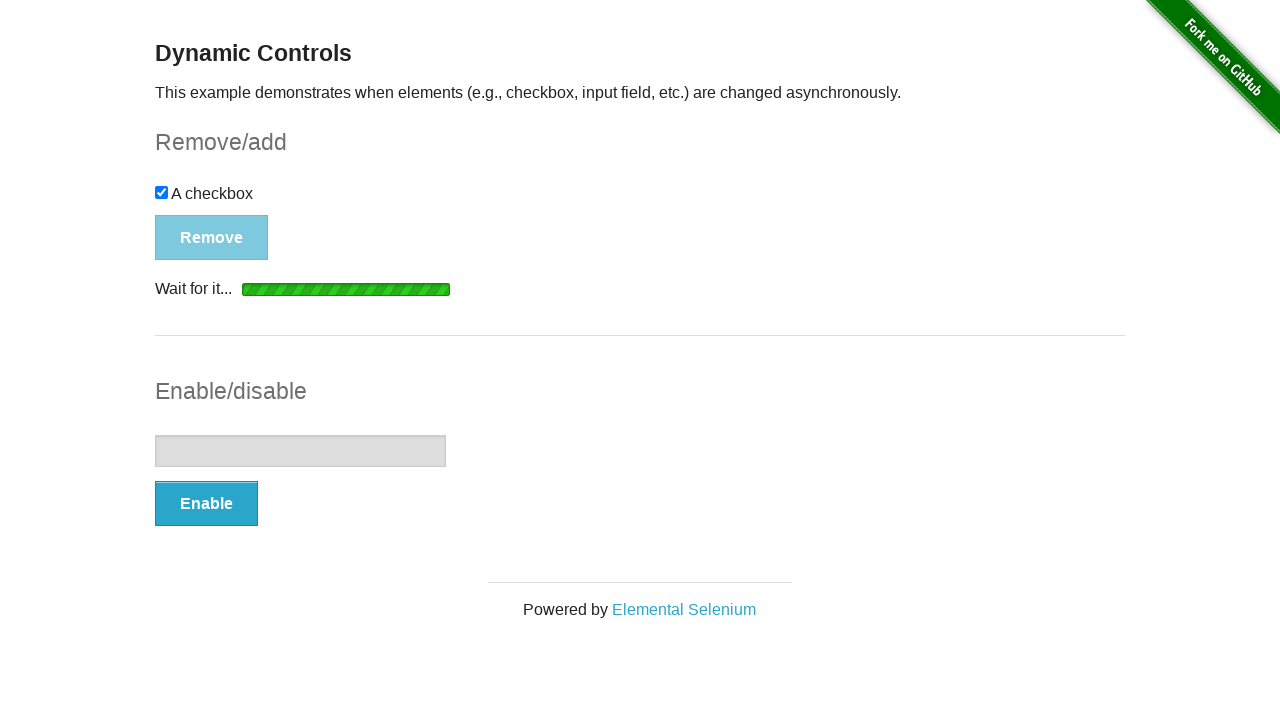

Waited 5 seconds for checkbox removal to complete
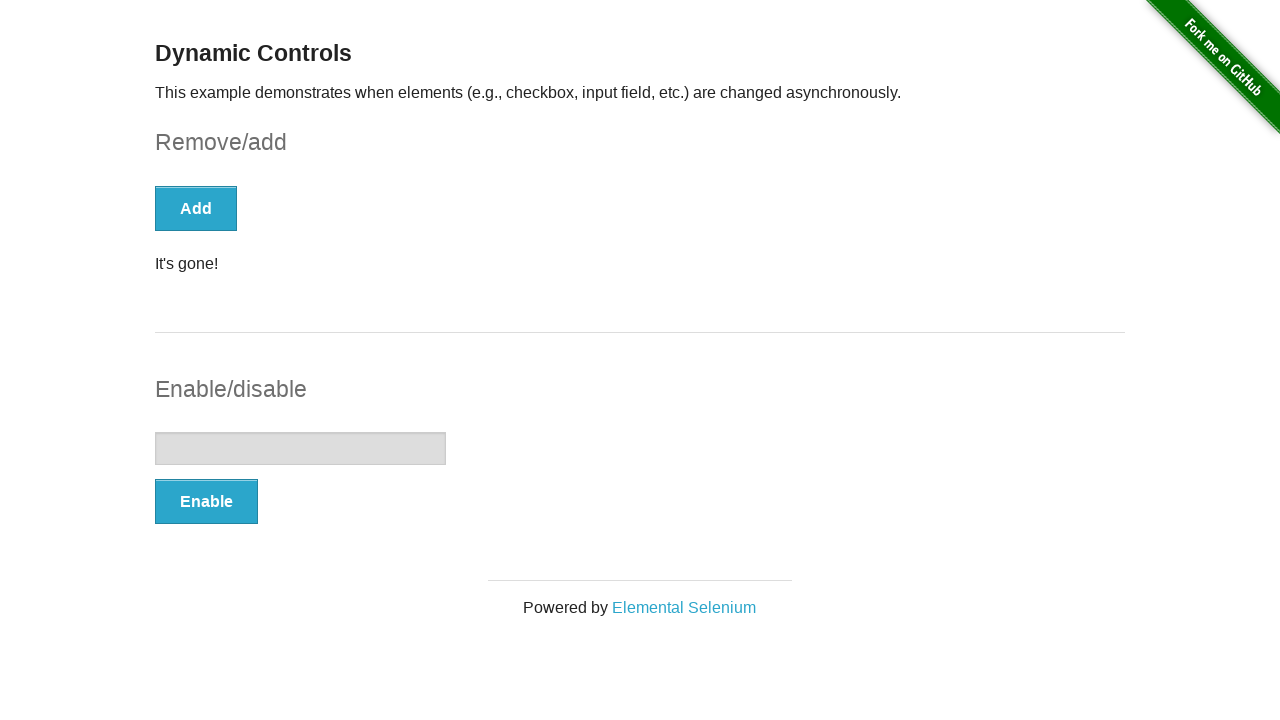

Clicked Add button to restore checkbox at (196, 208) on xpath=//*[@id='checkbox-example']/button
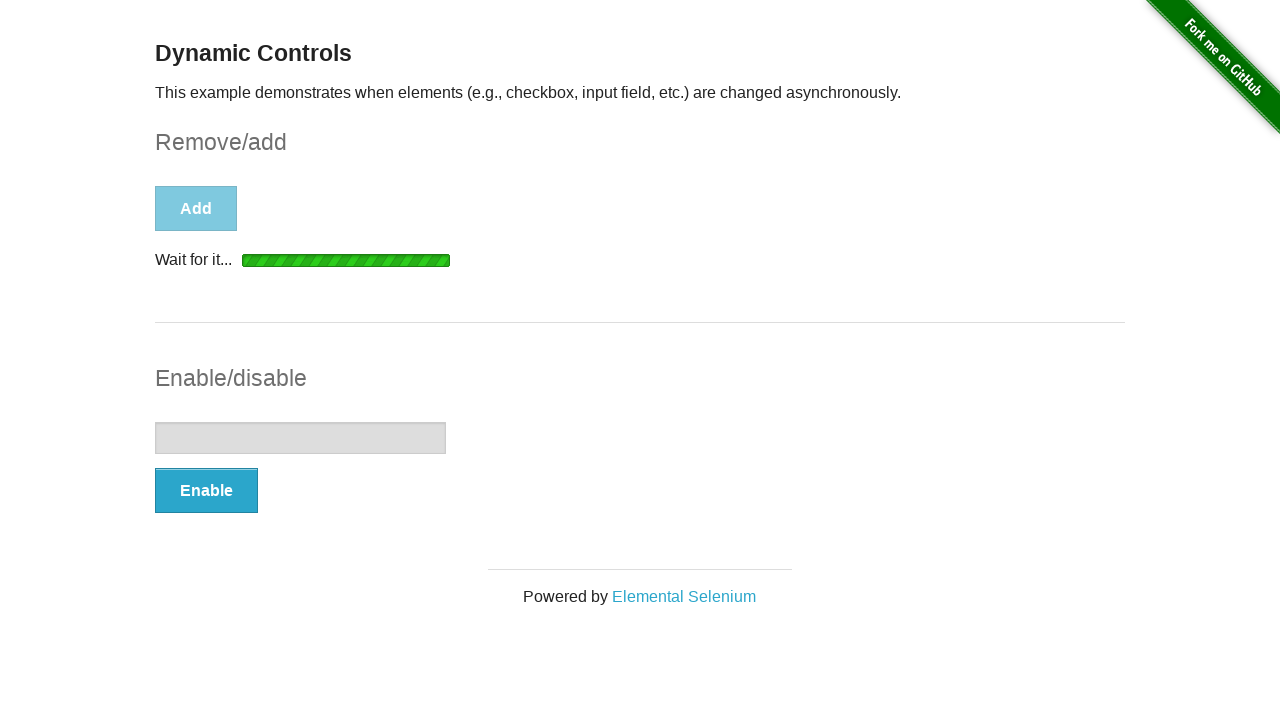

Waited 5 seconds for checkbox addition to complete
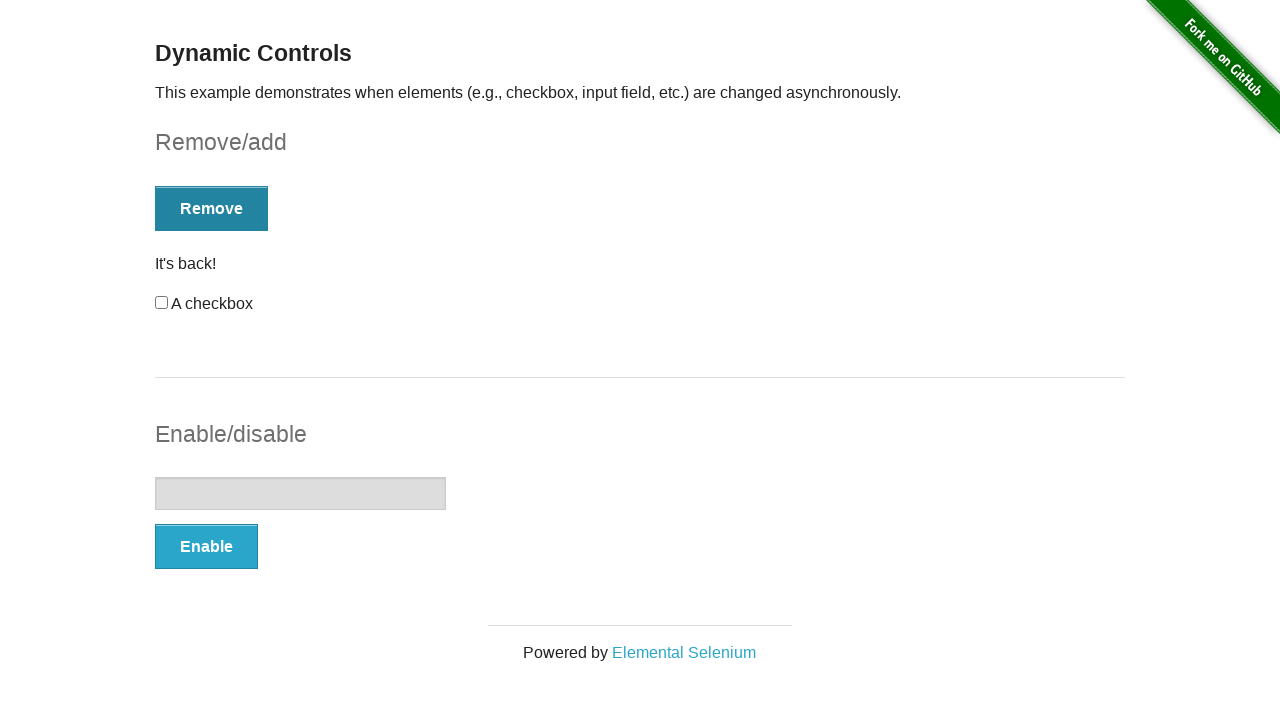

Clicked Enable button to activate input field at (206, 546) on xpath=//*[@id='input-example']/button
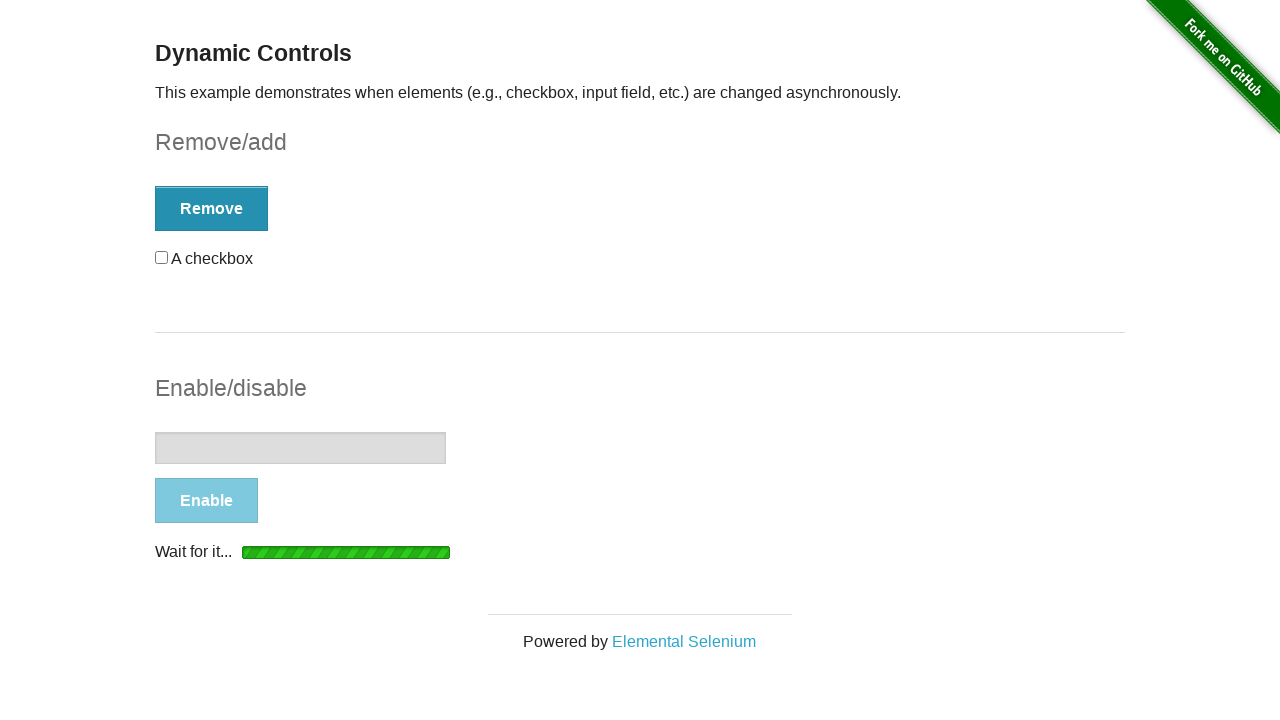

Waited 5 seconds for input field enabling to complete
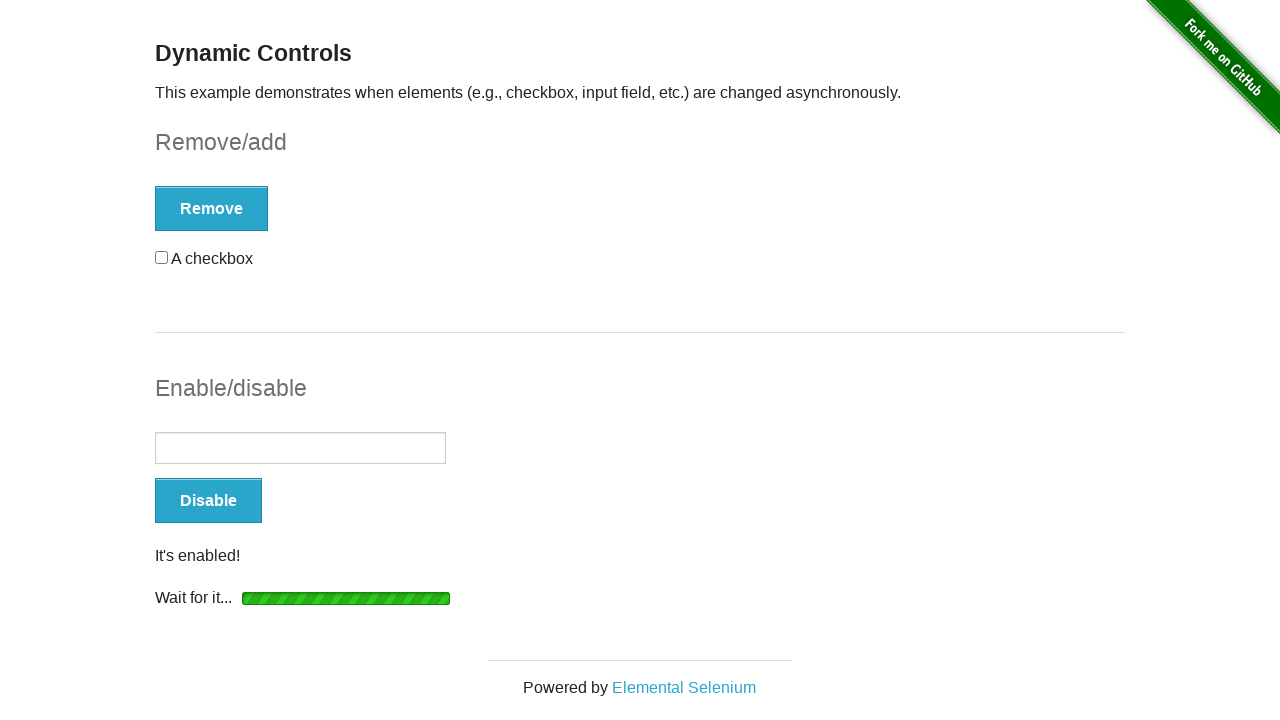

Clicked on the input field to focus it at (300, 448) on xpath=//*[@id='input-example']/input
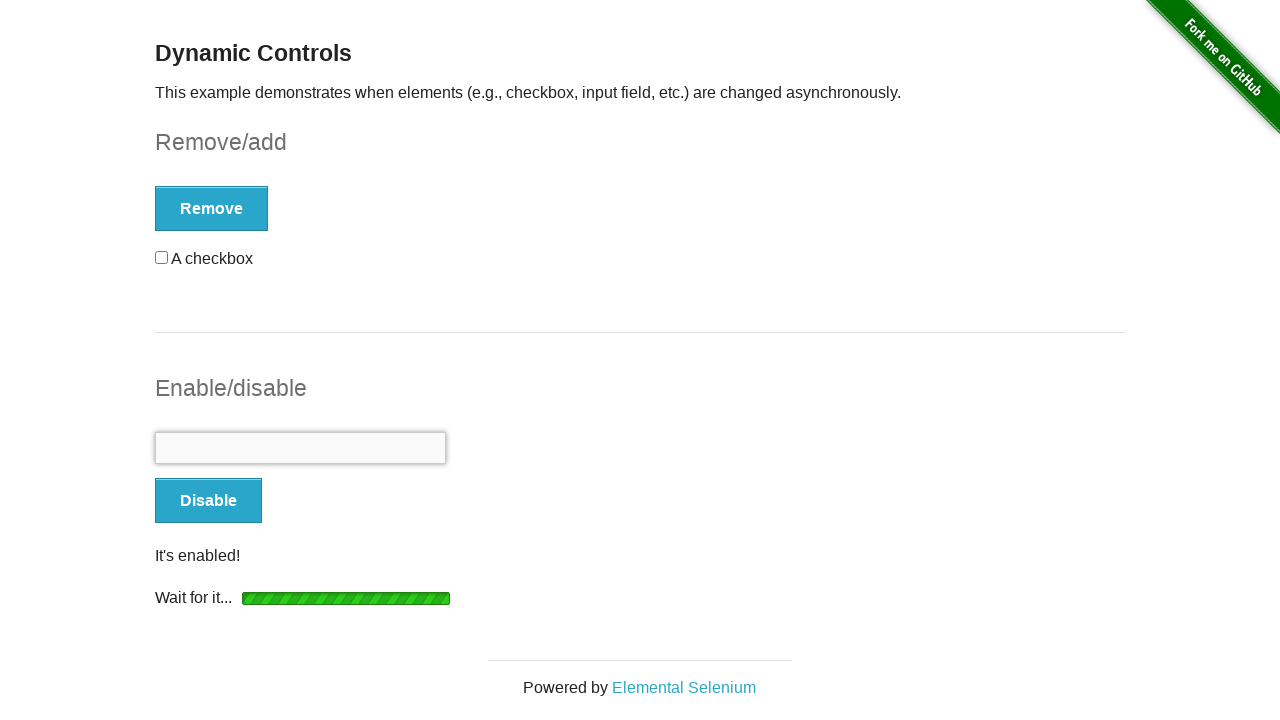

Waited 2 seconds briefly
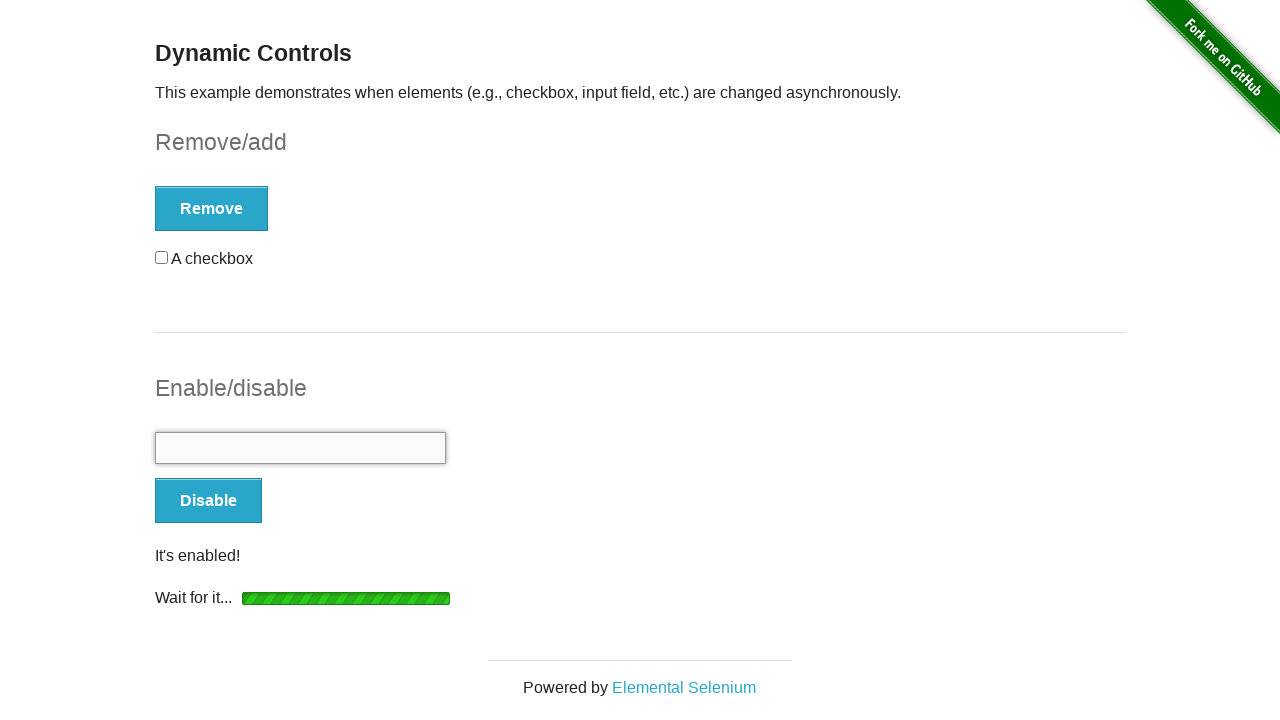

Clicked Disable button to deactivate input field at (208, 501) on xpath=//*[@id='input-example']/button
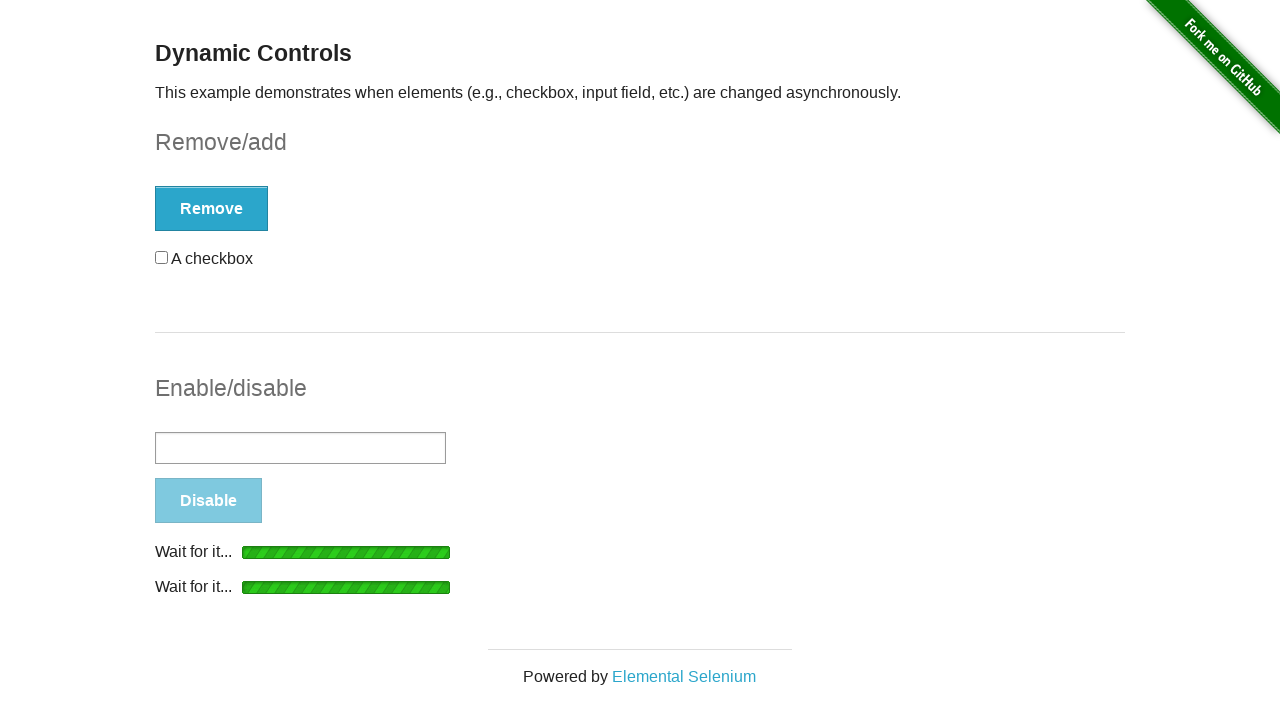

Waited 5 seconds for input field disabling to complete
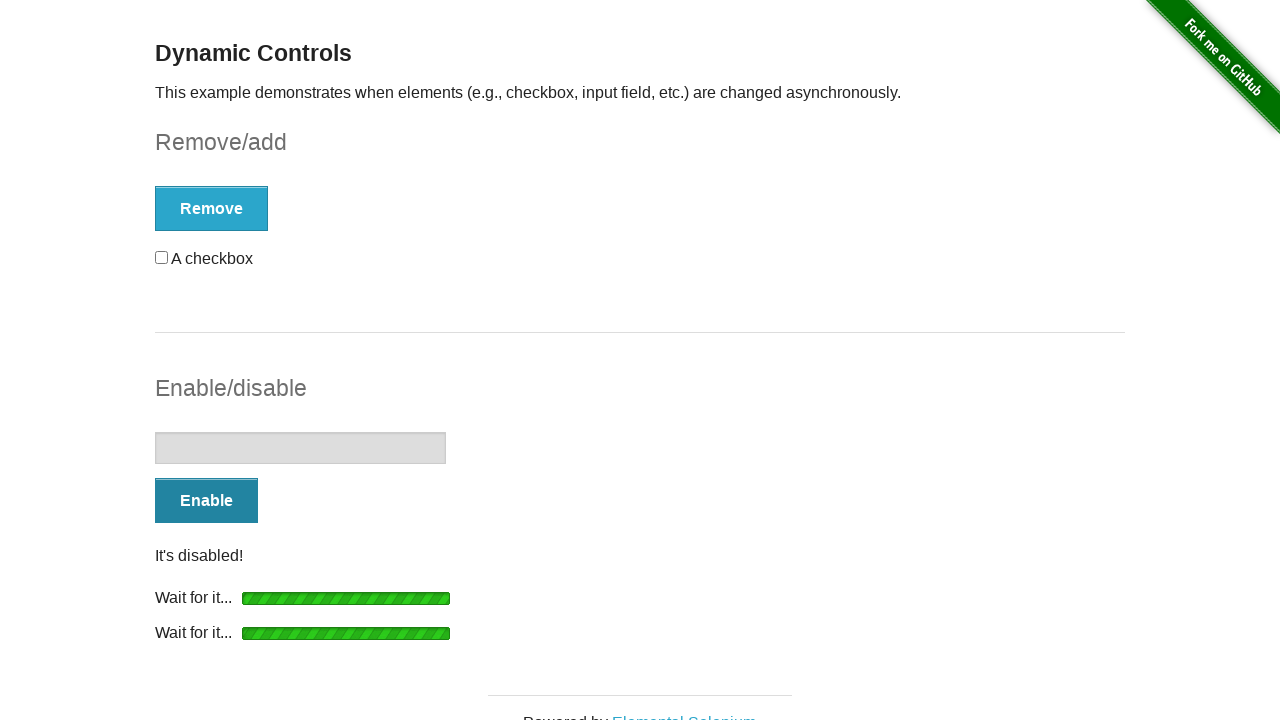

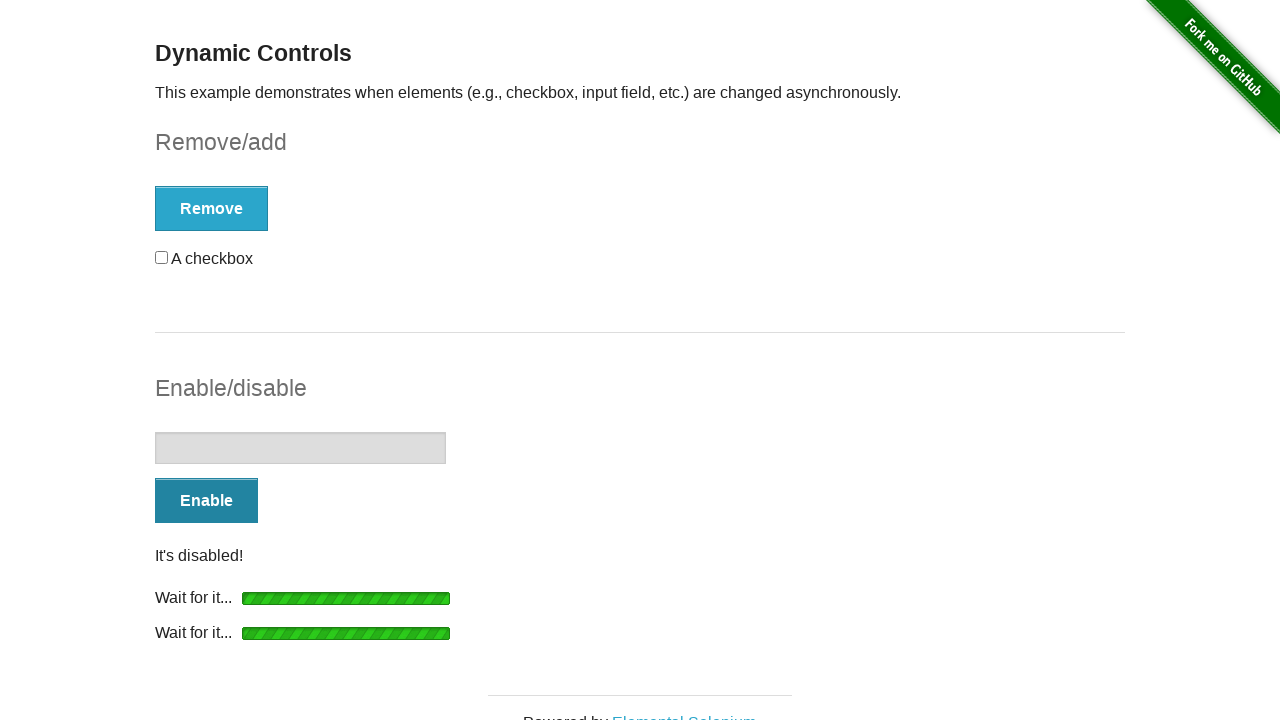